Tests multiple window/tab handling by clicking a link that opens a new tab, waiting for the new tab to load, and then switching back to the original tab

Starting URL: https://the-internet.herokuapp.com/windows

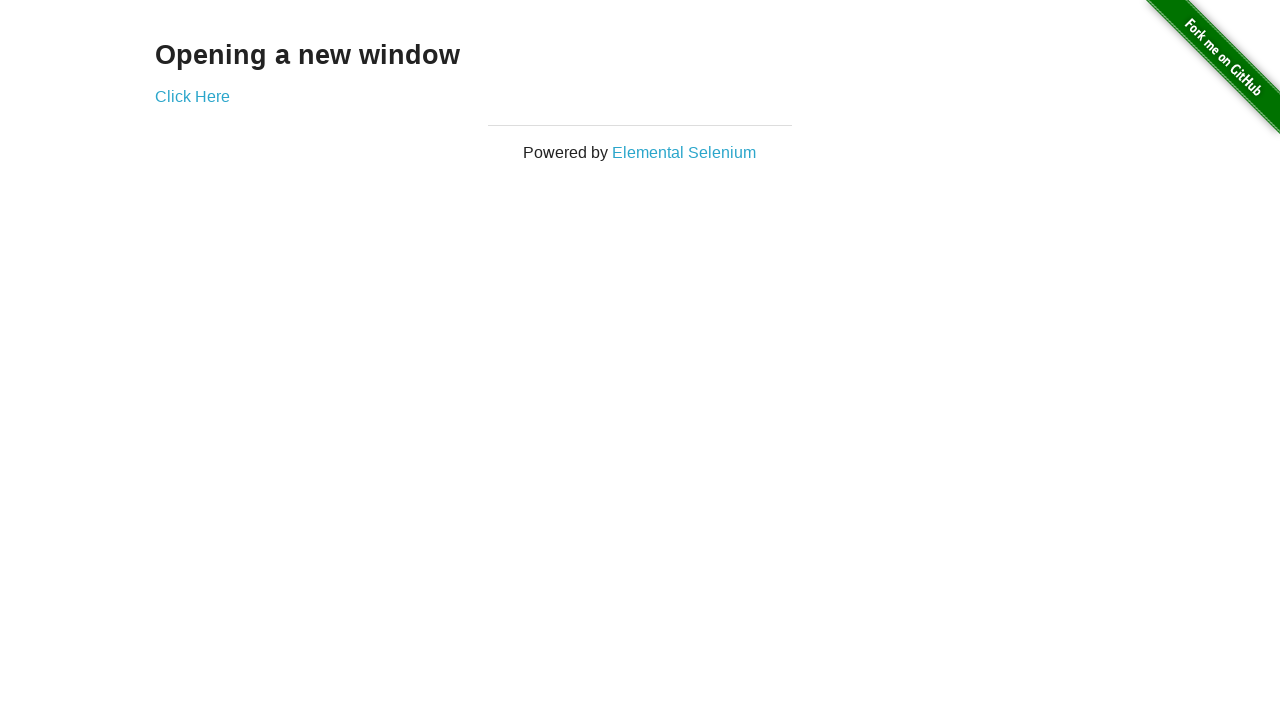

Clicked 'Click Here' link to open new tab at (192, 96) on internal:text="Click Here"i
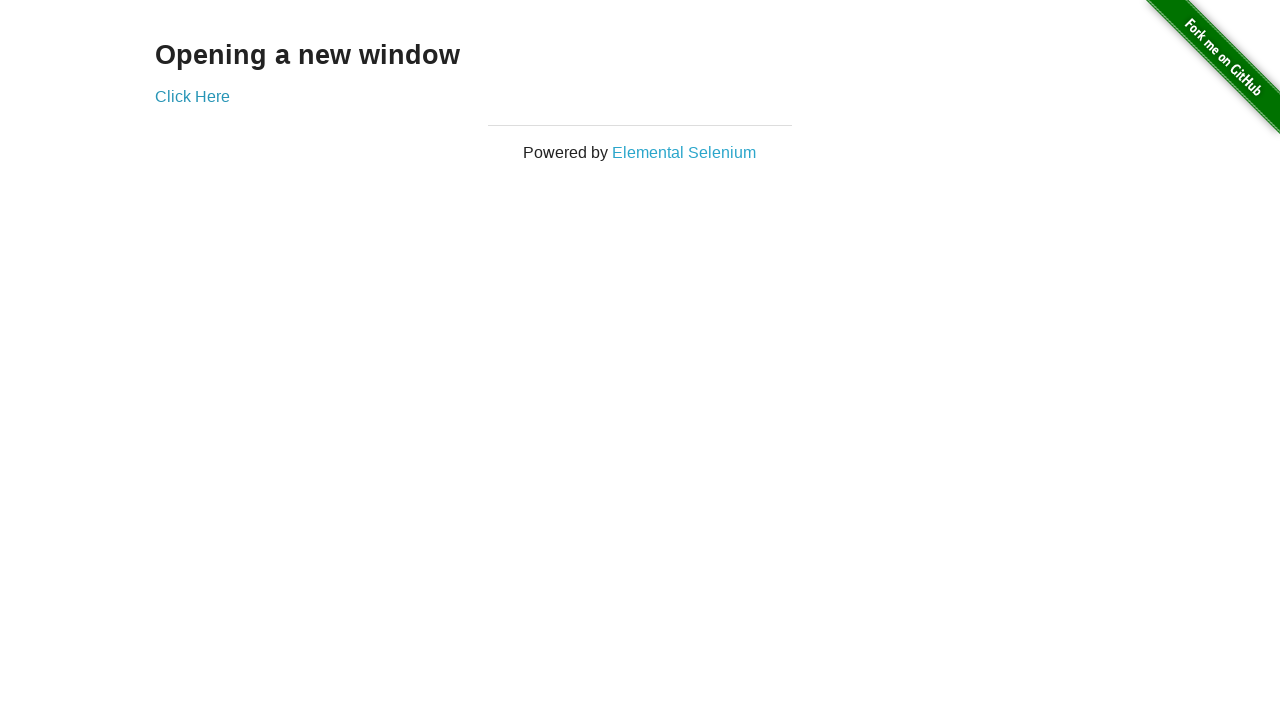

Captured reference to newly opened tab
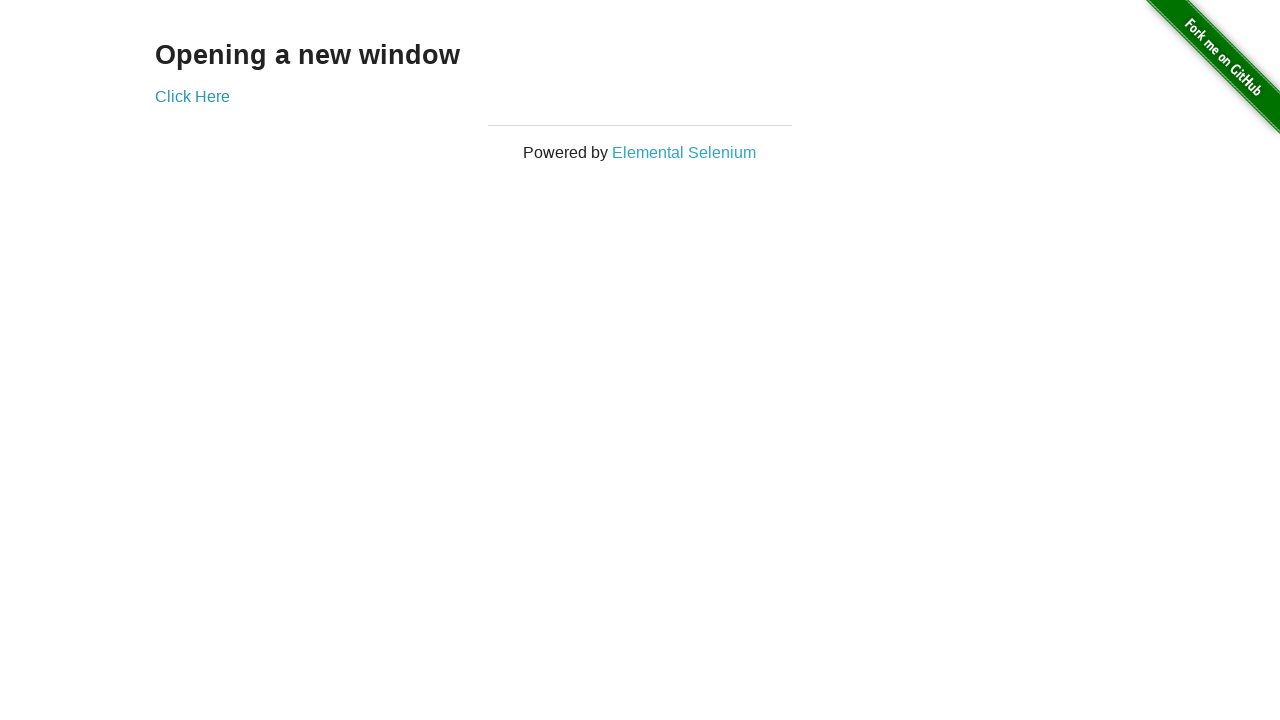

Waited for new tab to fully load
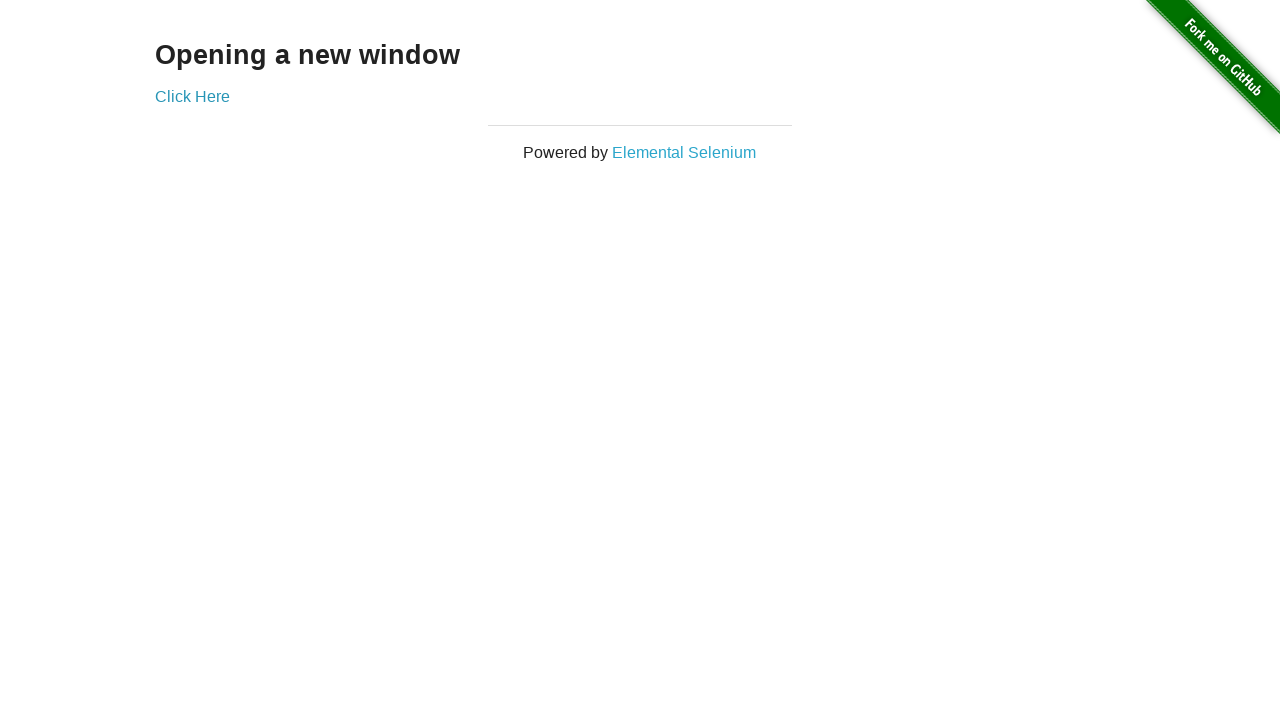

Switched back to original tab
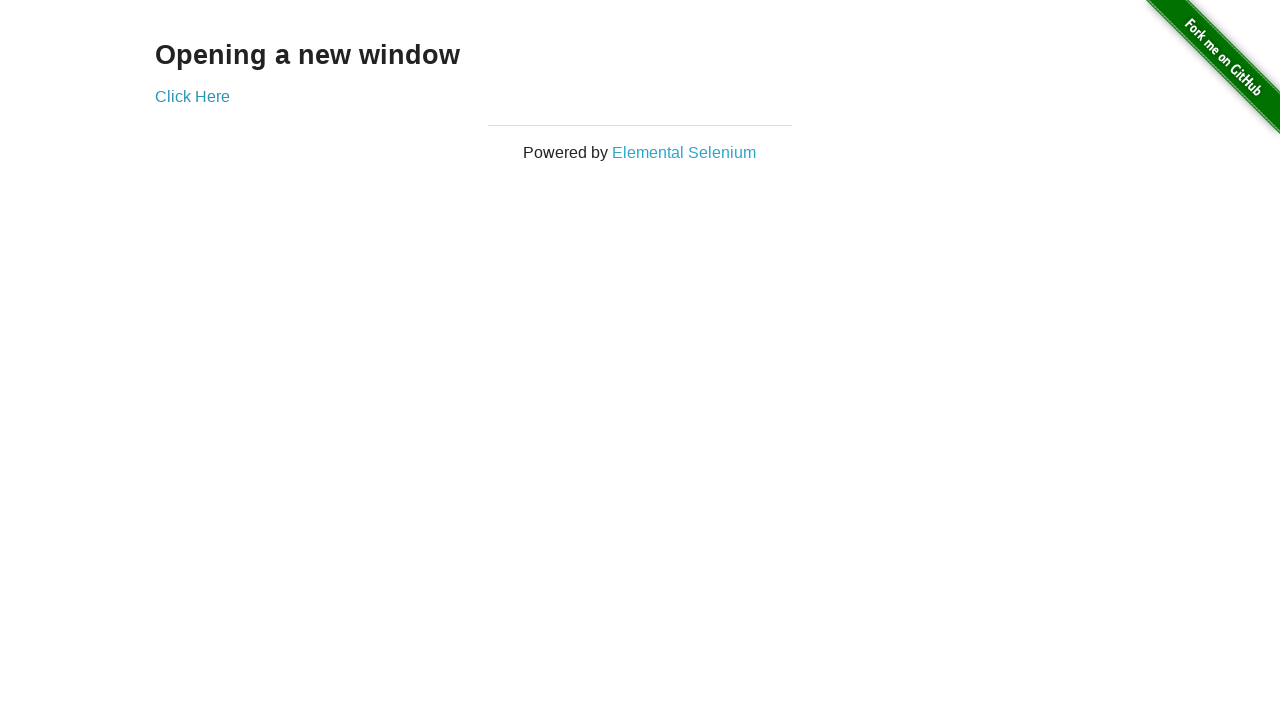

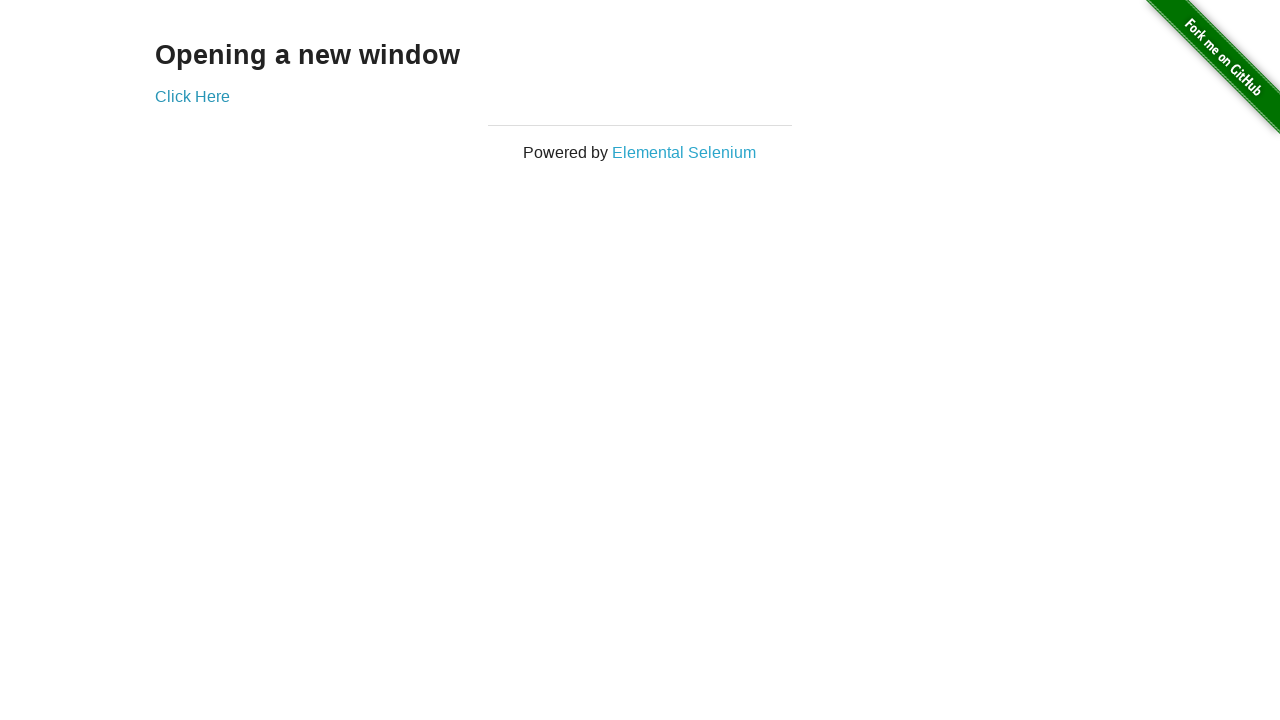